Tests login form validation by attempting to login with correct username but incorrect password and verifying the error message

Starting URL: https://the-internet.herokuapp.com/login

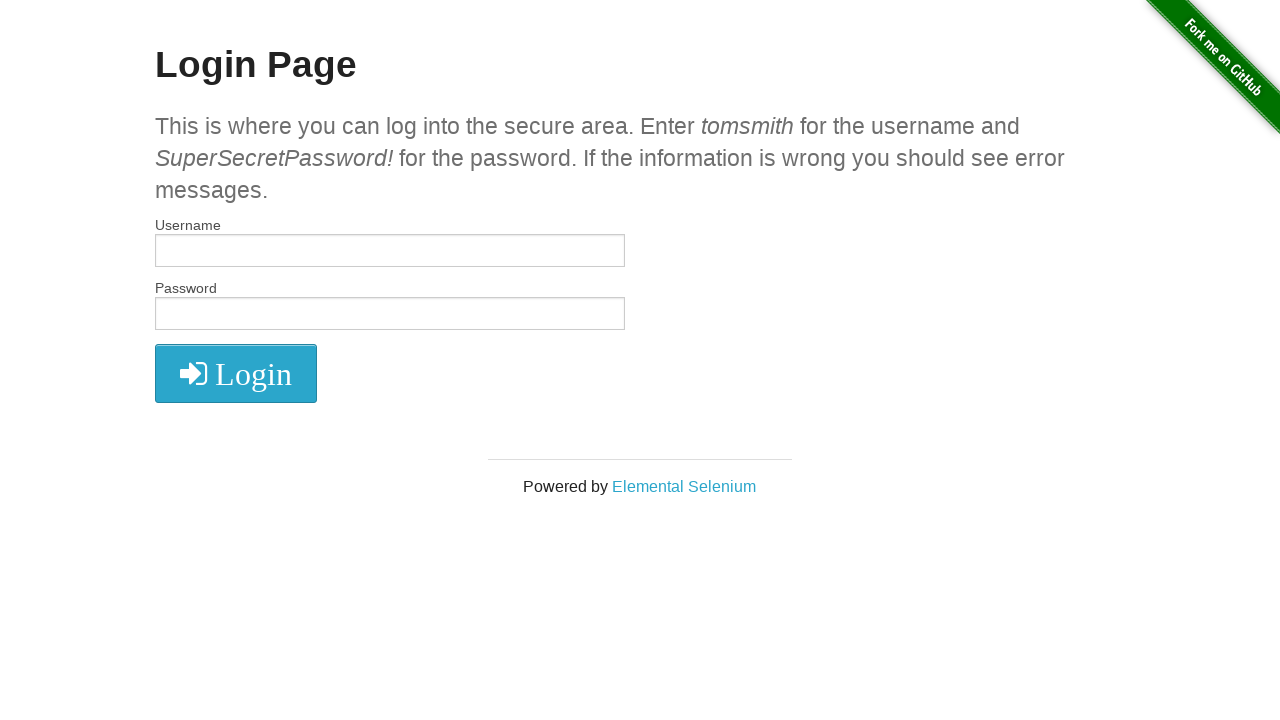

Filled username field with 'tomsmith' on #username
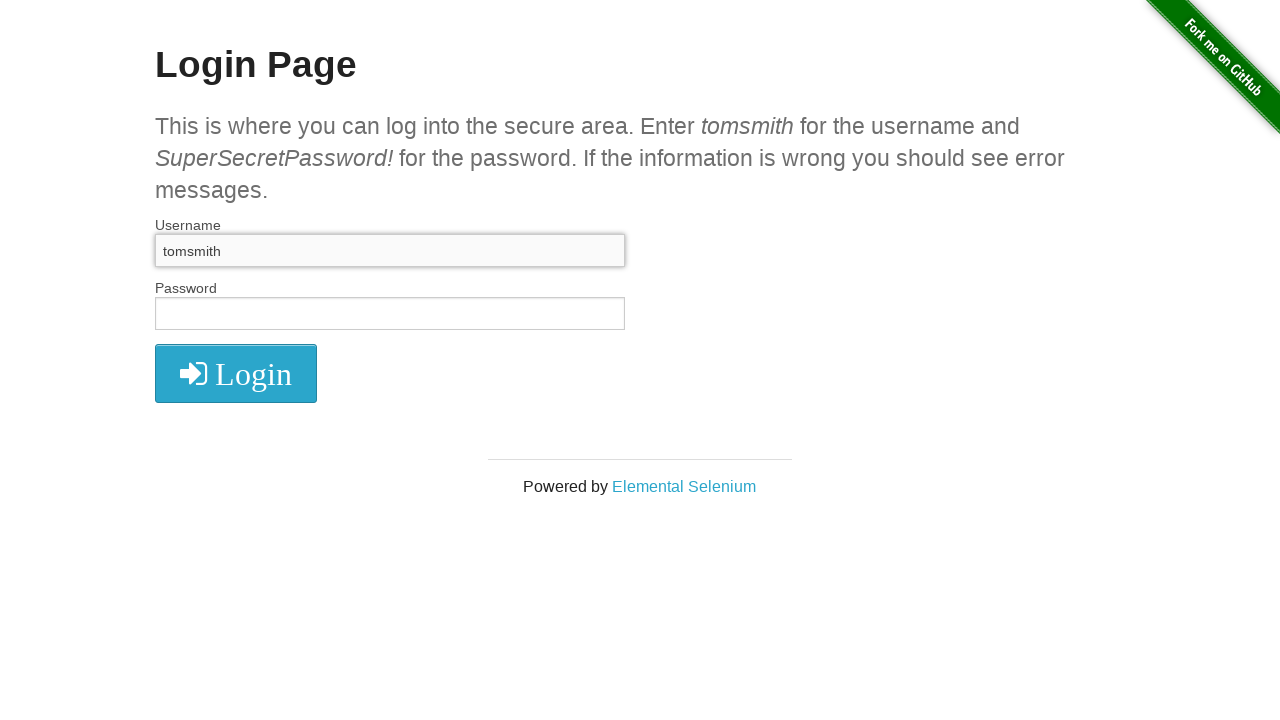

Filled password field with incorrect password '1234' on #password
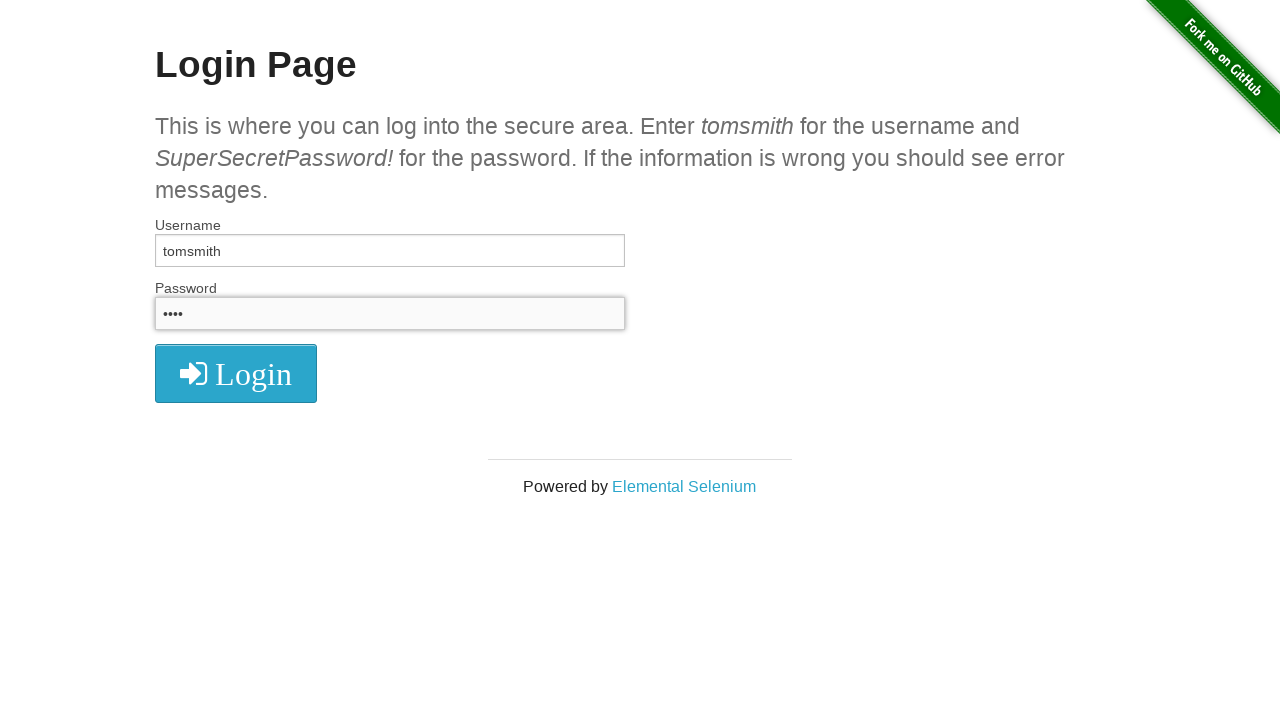

Clicked login button at (236, 373) on button
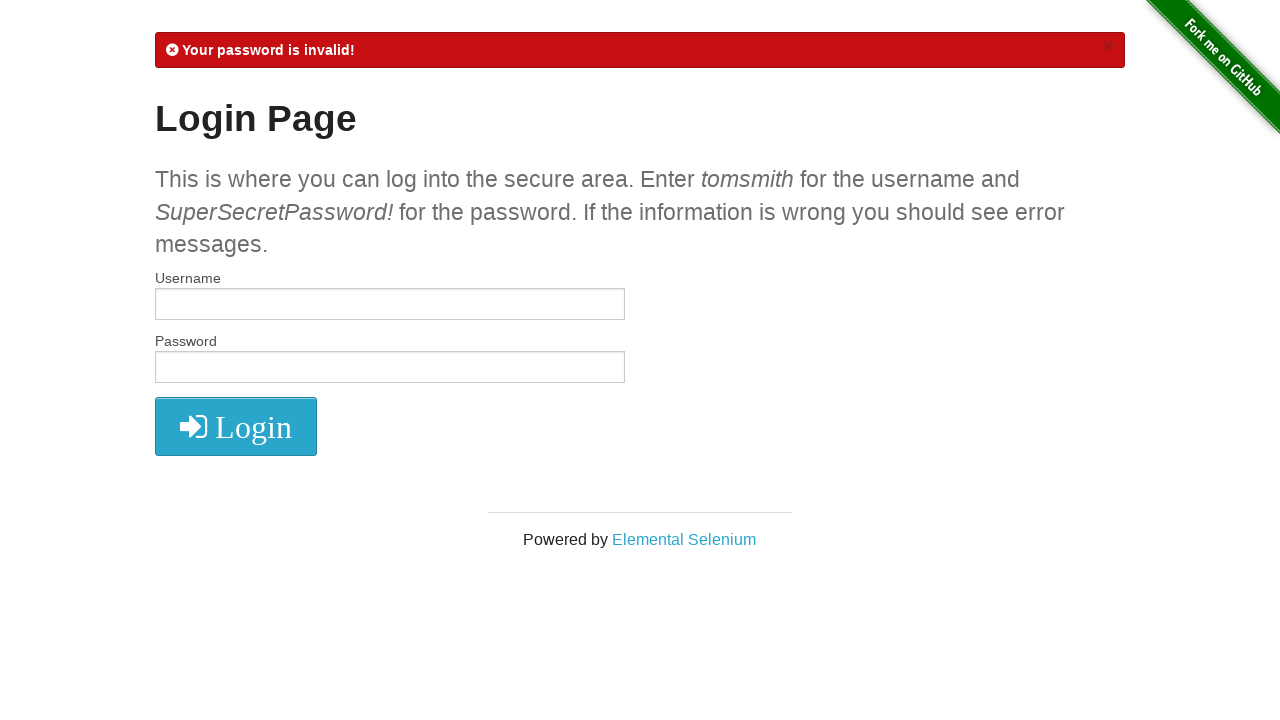

Error message appeared on login page
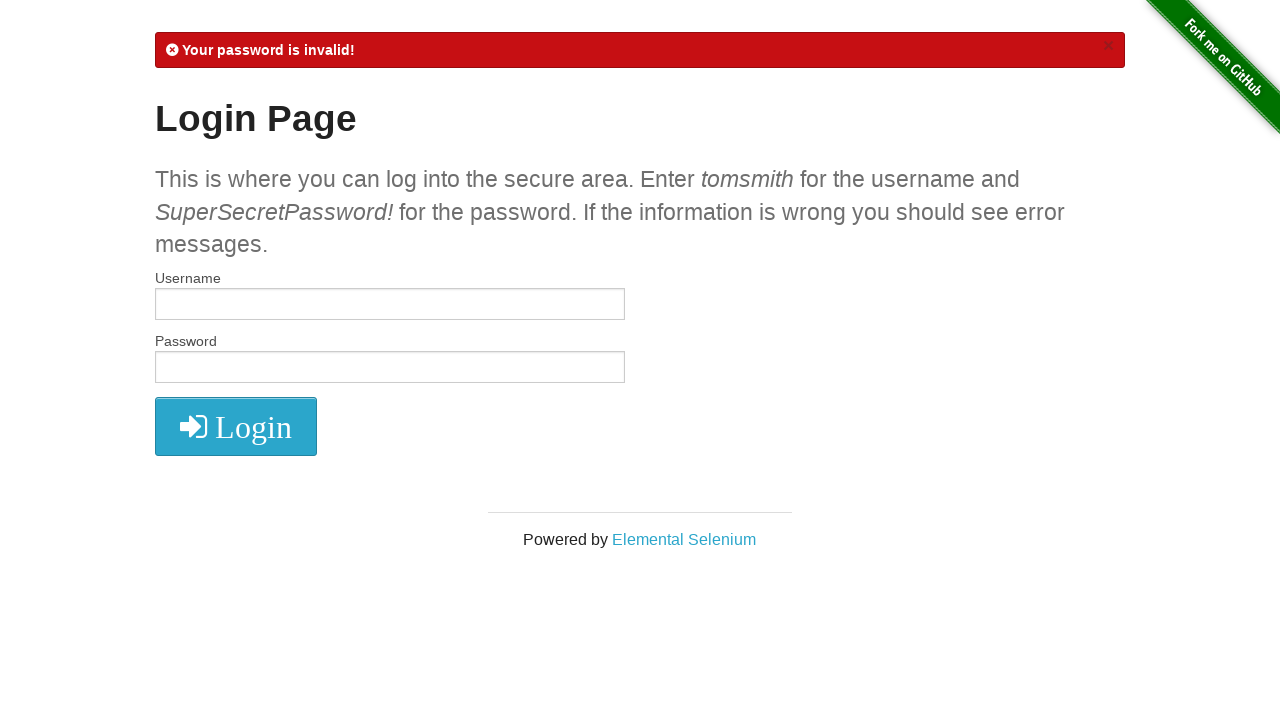

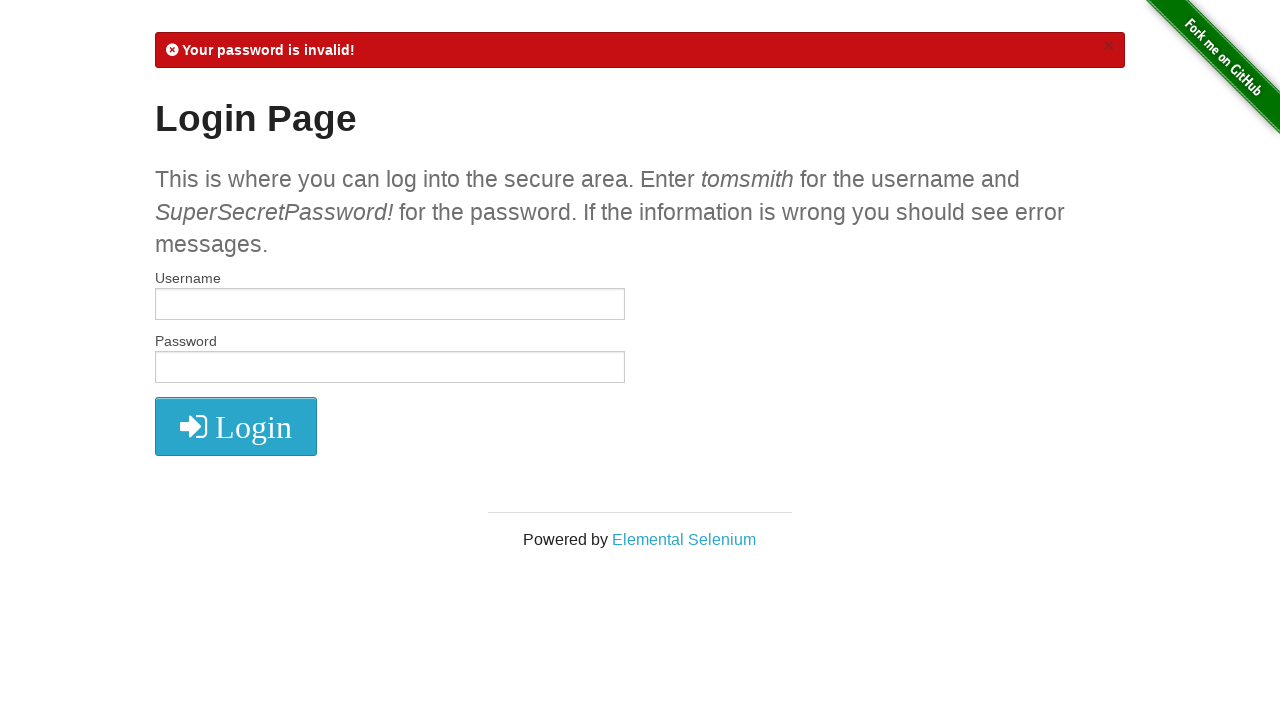